Tests dynamic content generation by clicking a button and waiting for specific text to appear in an element

Starting URL: https://www.training-support.net/webelements/dynamic-content

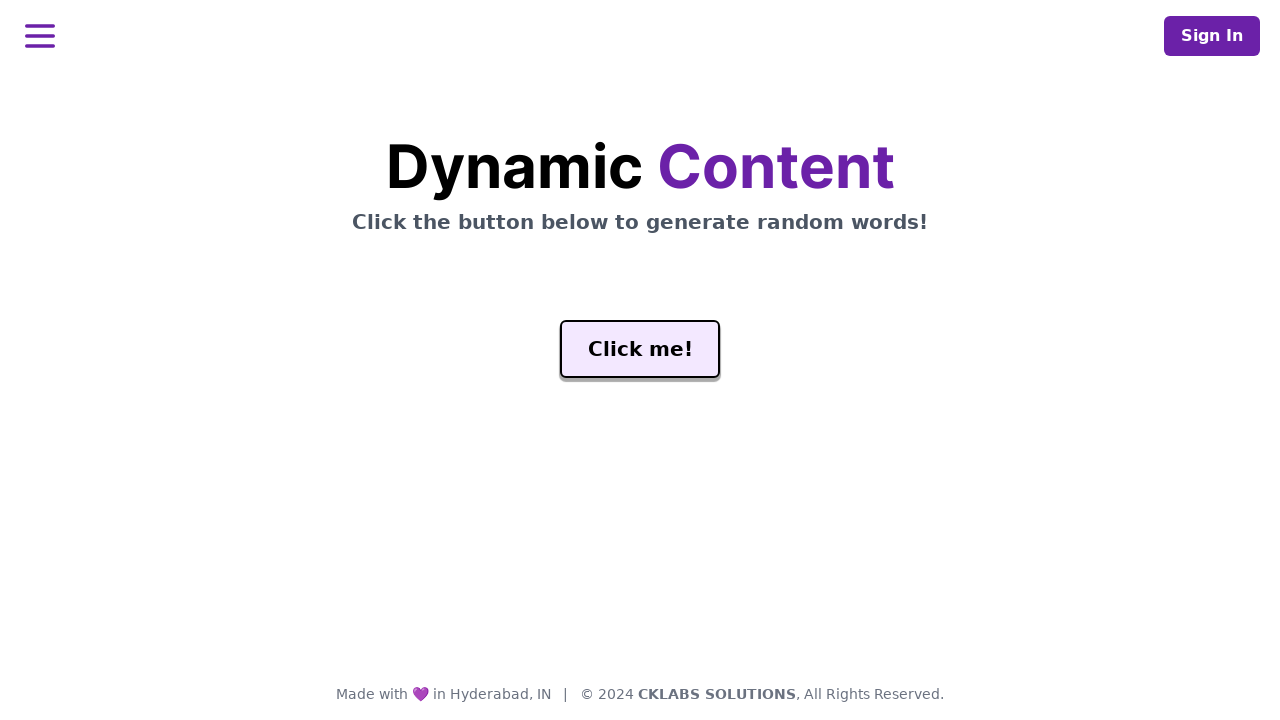

Clicked the generate button to trigger dynamic content at (640, 349) on #genButton
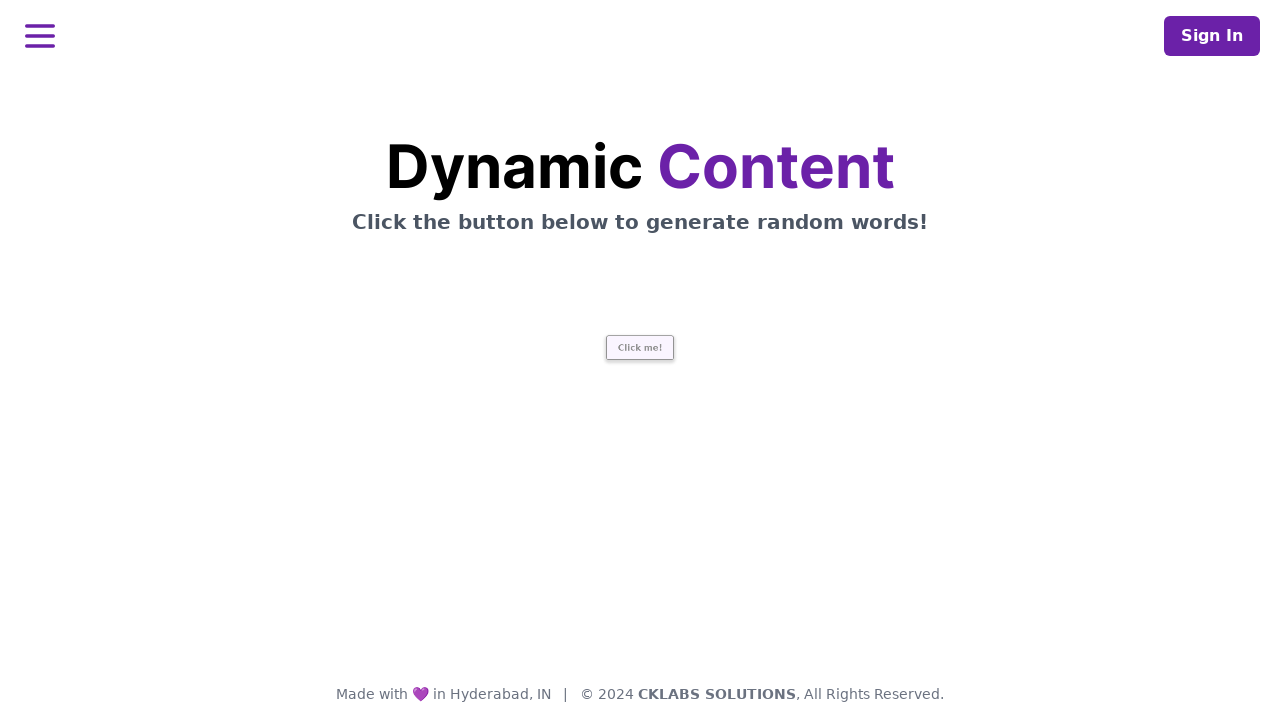

Waited for 'release' text to appear in the word element
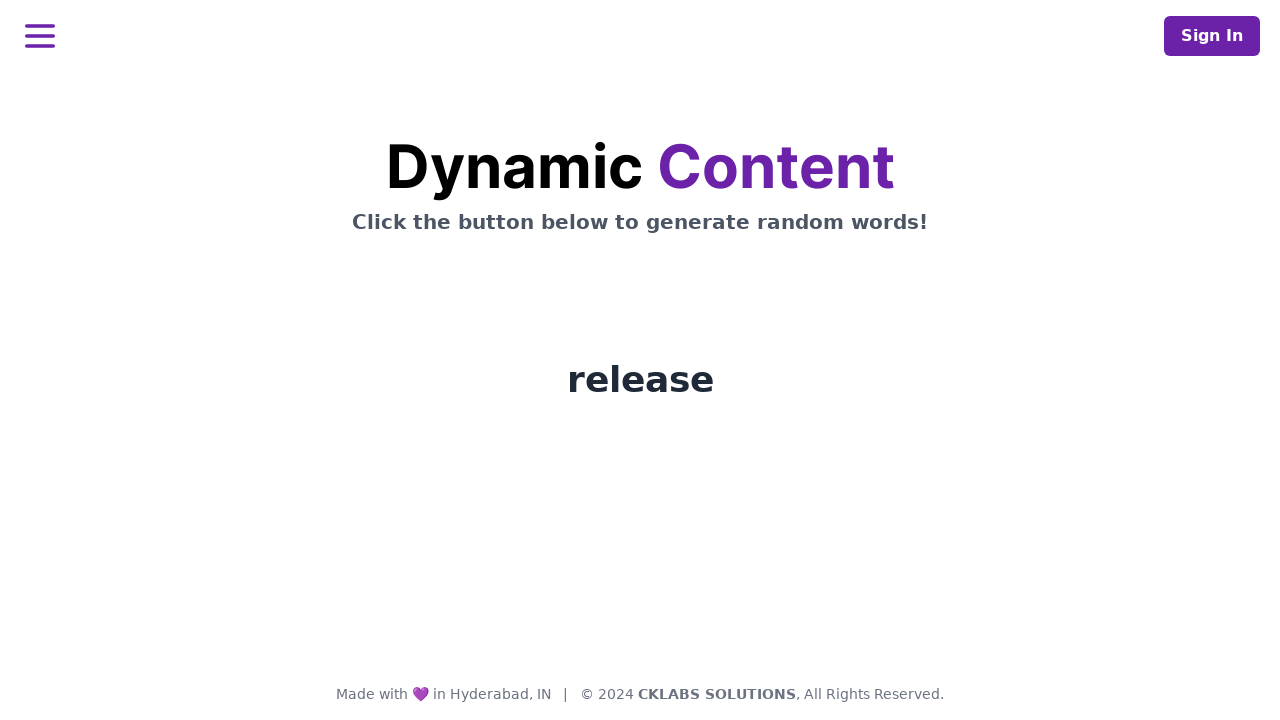

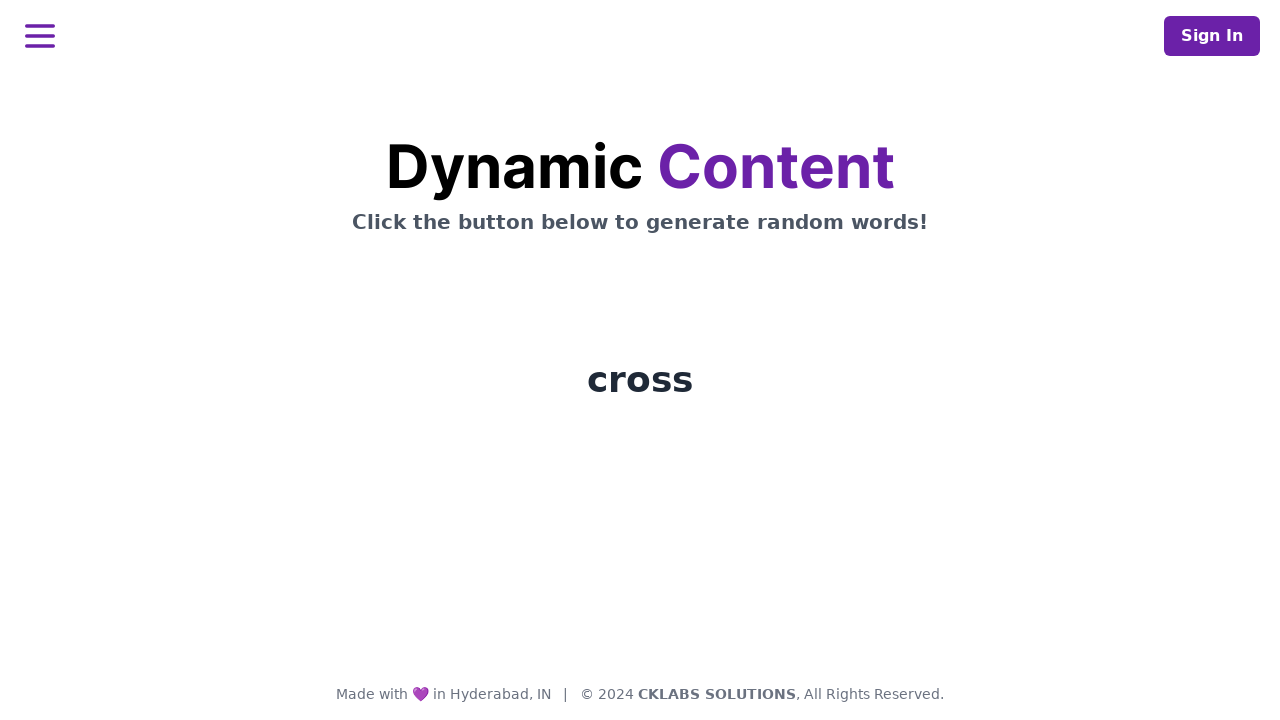